Tests a registration form by filling in first name, last name, and email fields, then submitting and verifying the success message.

Starting URL: http://suninjuly.github.io/registration1.html

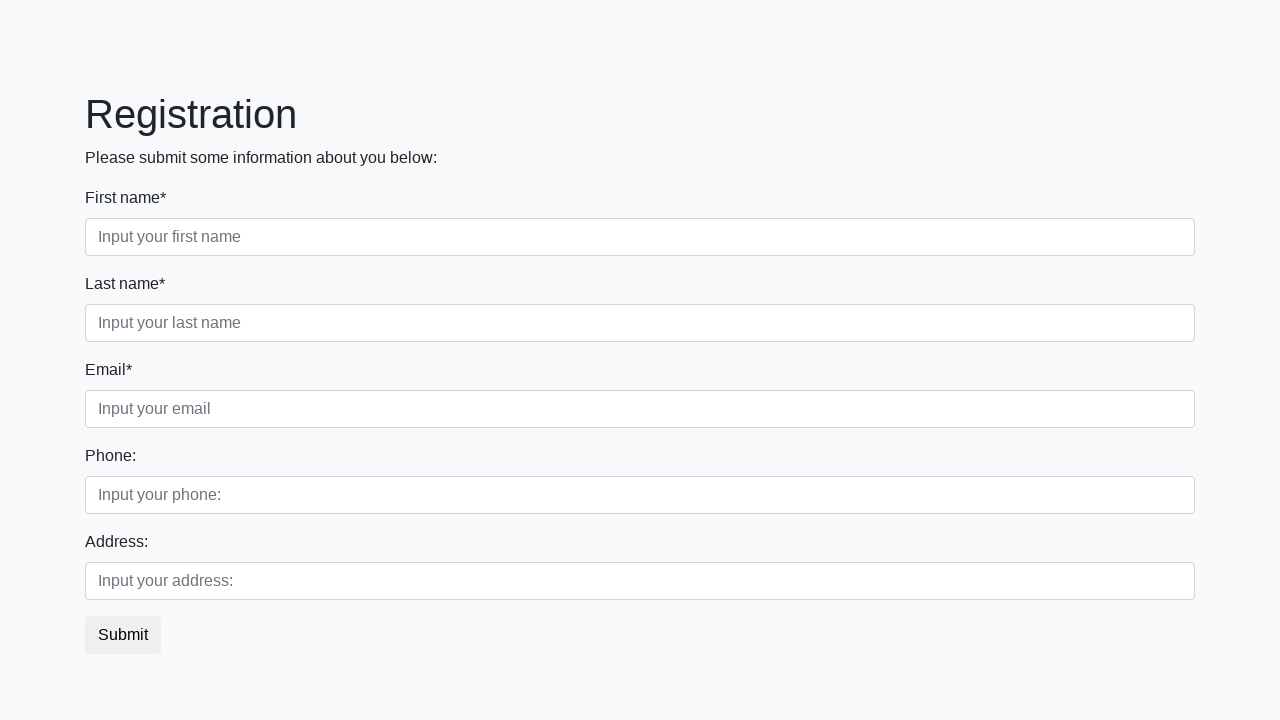

Filled first name field with 'Ivan' on input
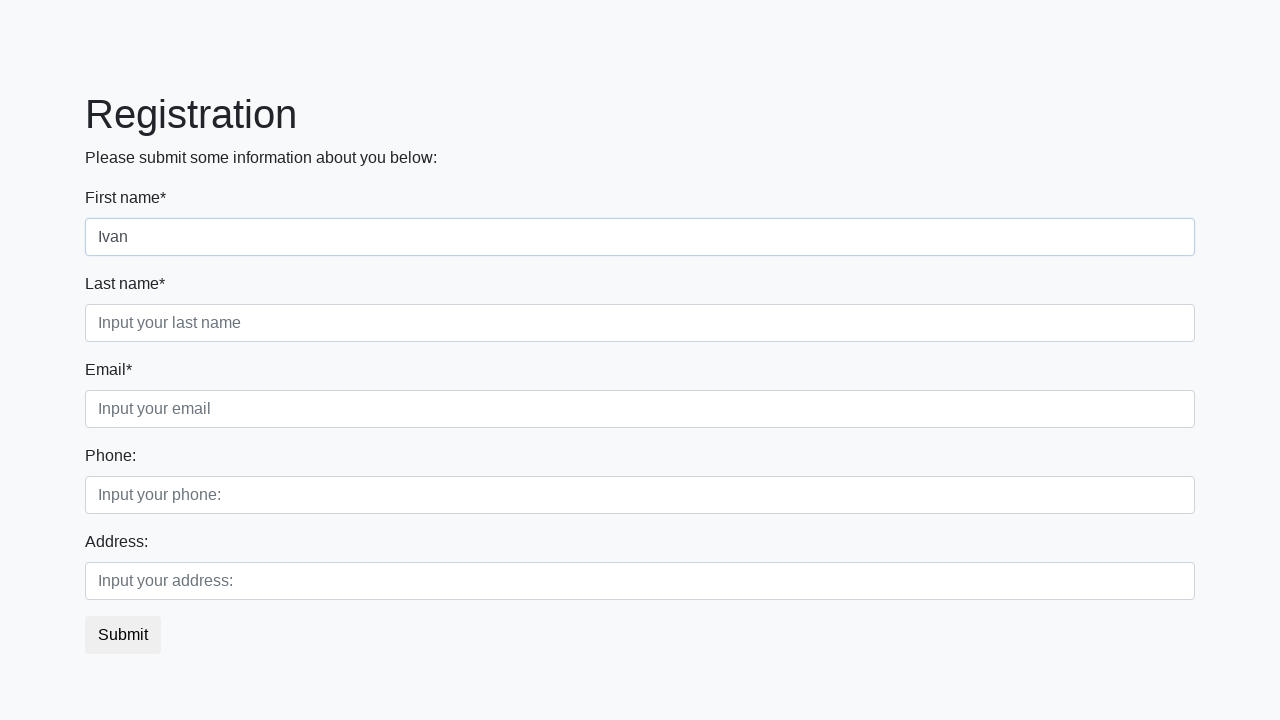

Filled last name field with 'Petrov' on .second
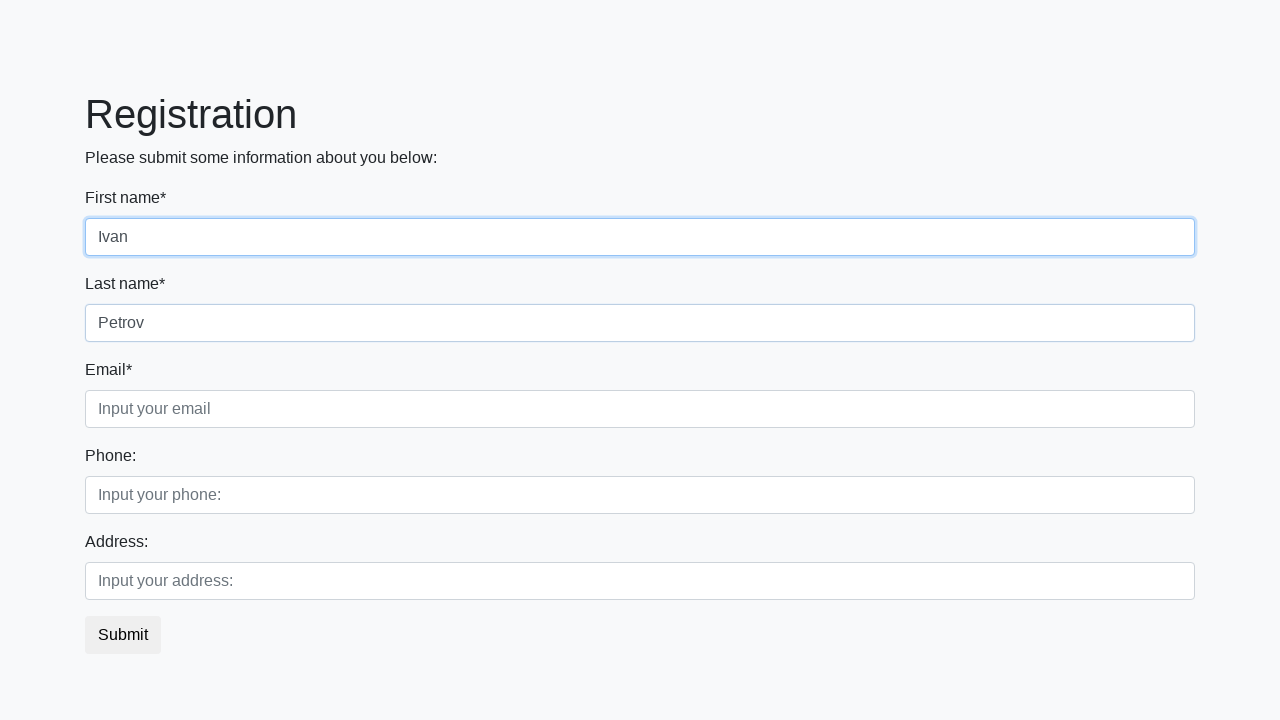

Filled email field with 'Smolensk@mail.ru' on .third
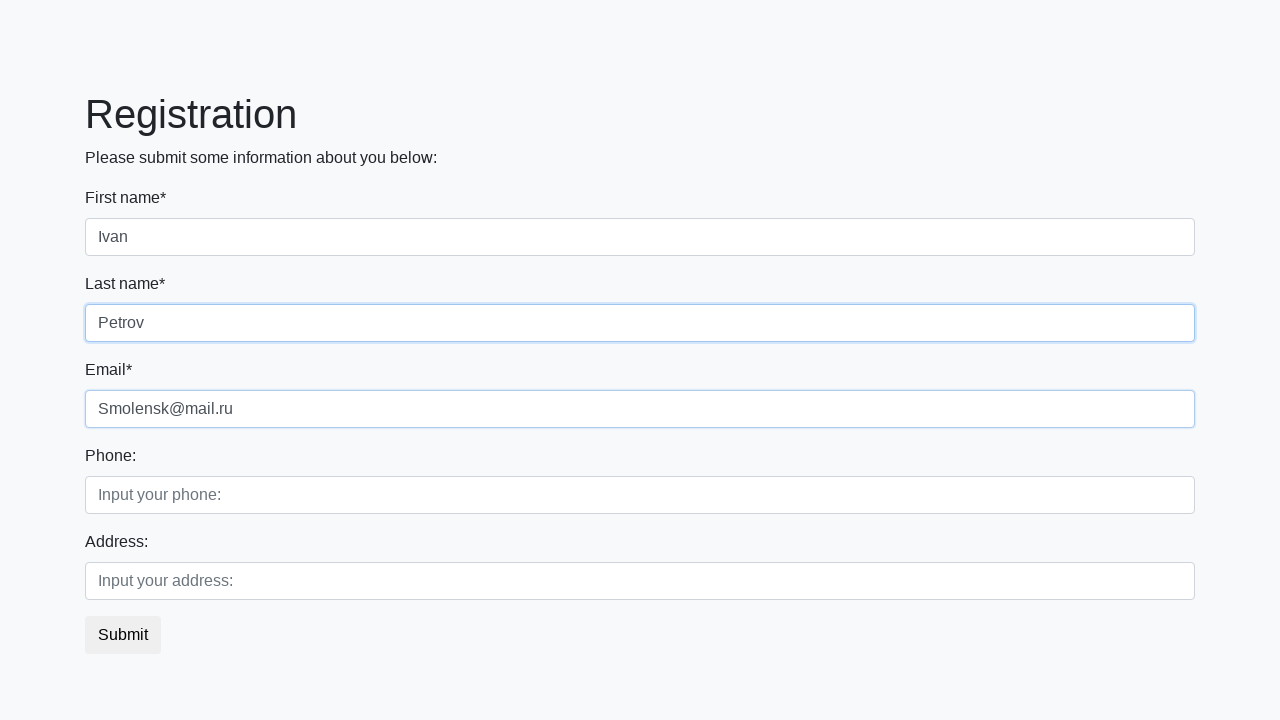

Clicked submit button to register at (123, 635) on button.btn
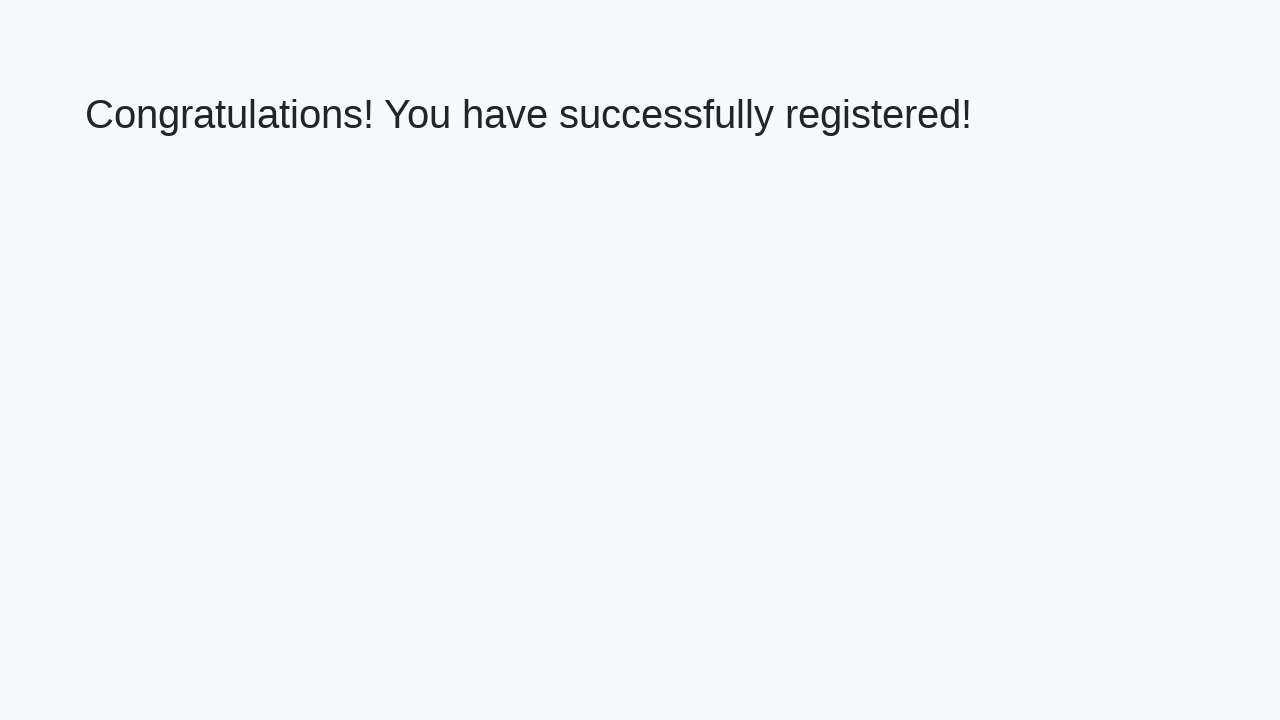

Success page loaded with h1 element
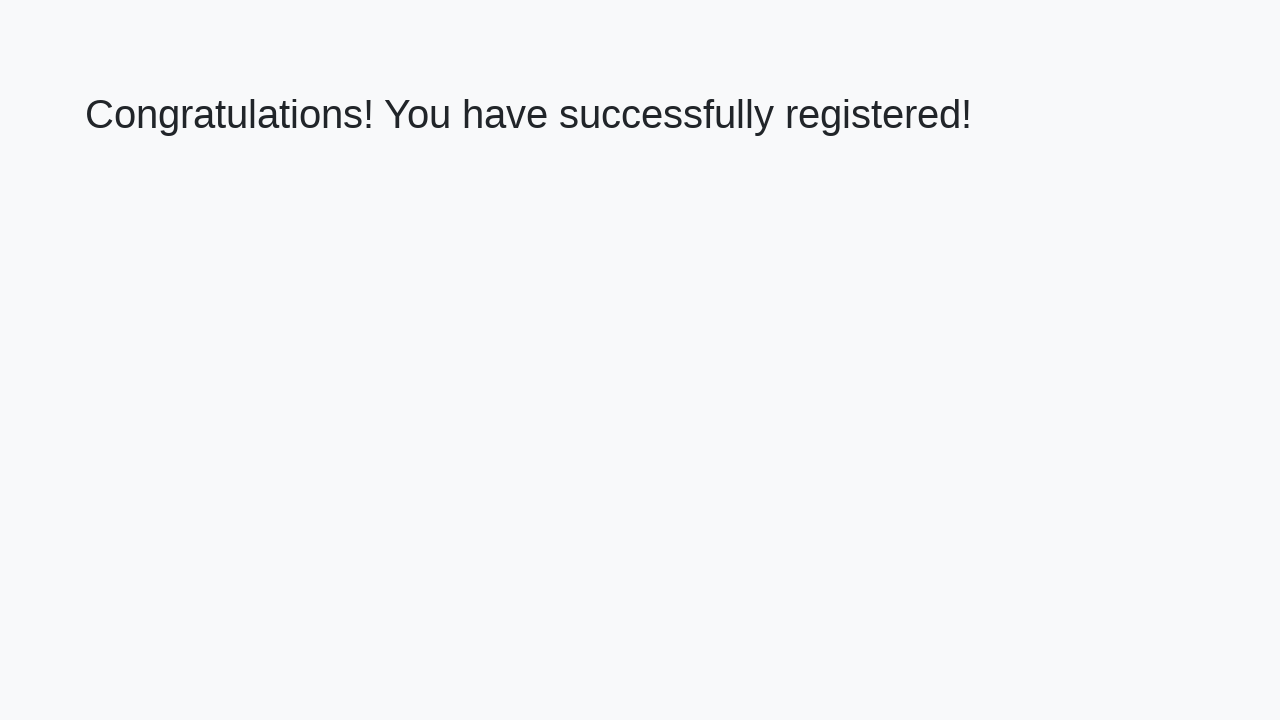

Retrieved welcome text: 'Congratulations! You have successfully registered!'
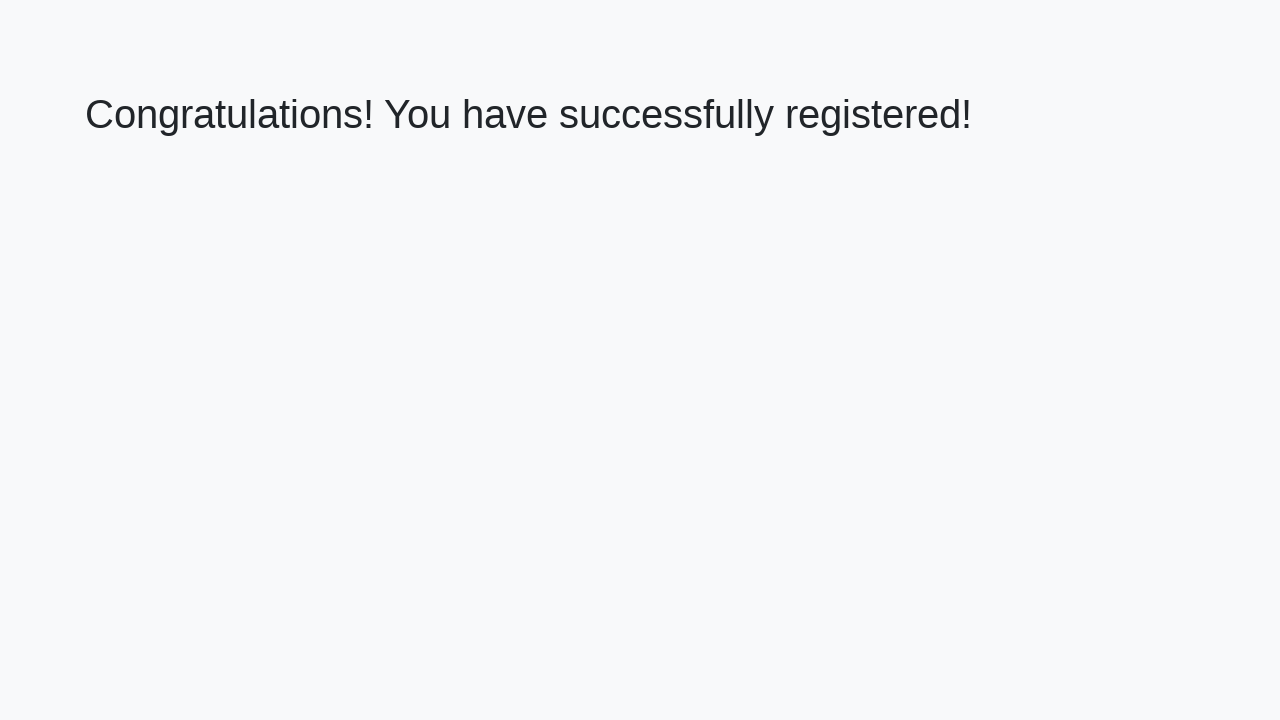

Verified success message matches expected text
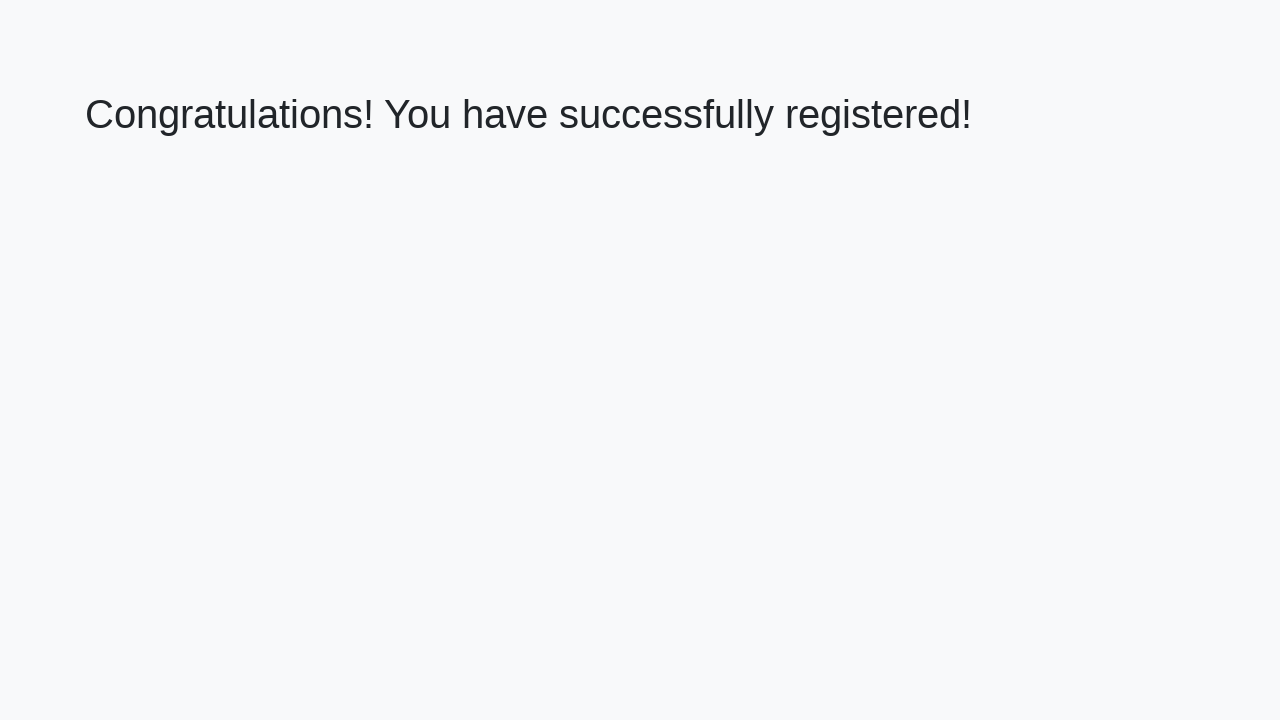

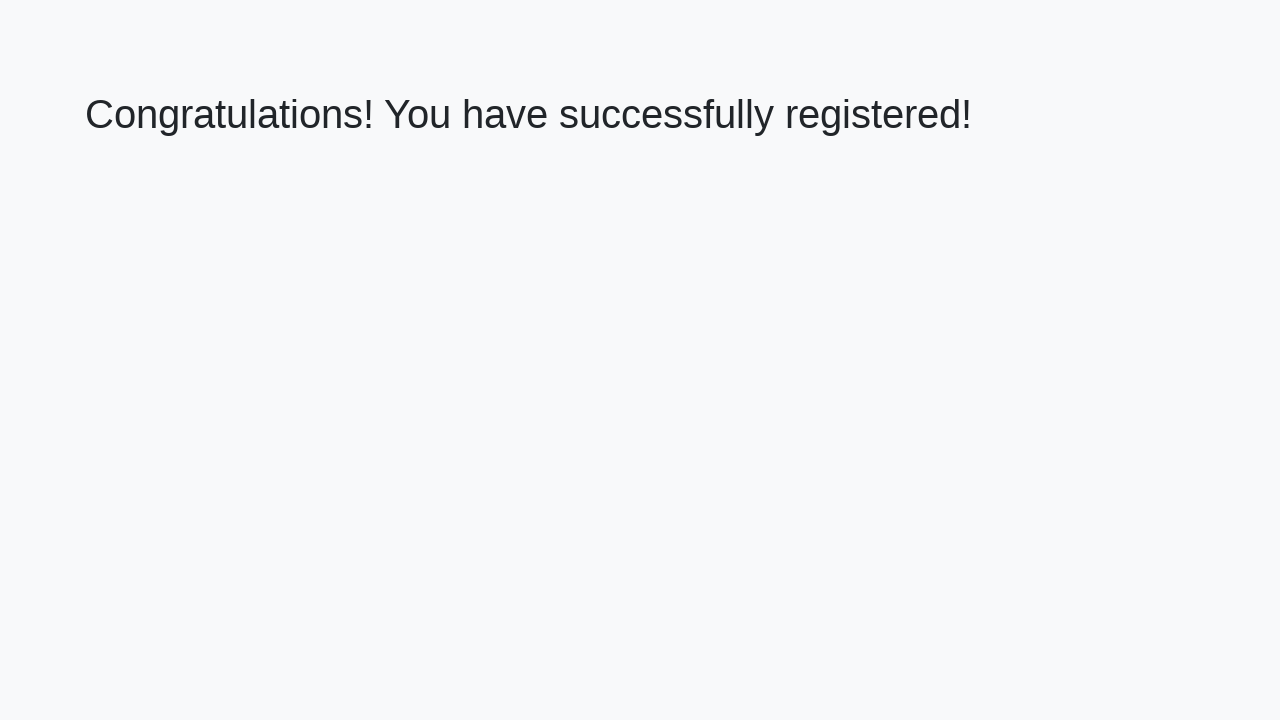